Tests browser window handling by clicking a link that opens a new window, switching to the new window to verify its content, switching back to the original window, and verifying content on both windows.

Starting URL: https://the-internet.herokuapp.com/windows

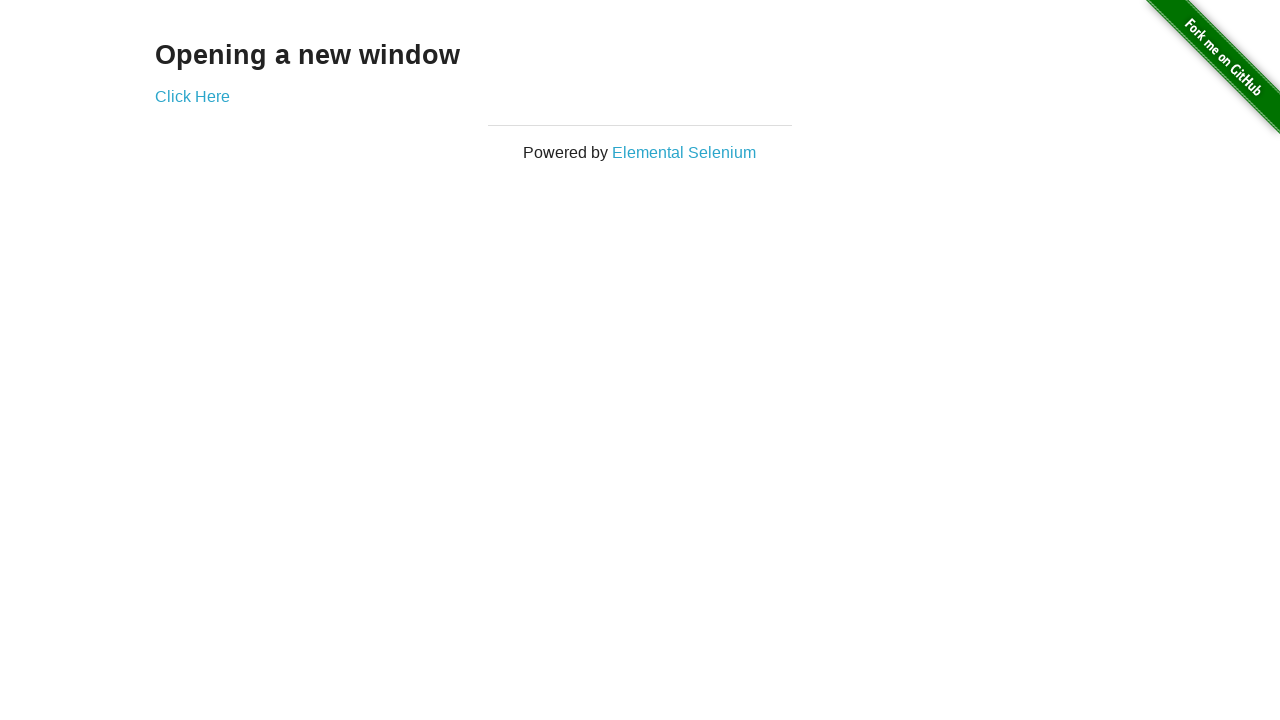

Verified heading text 'Opening a new window' on original page
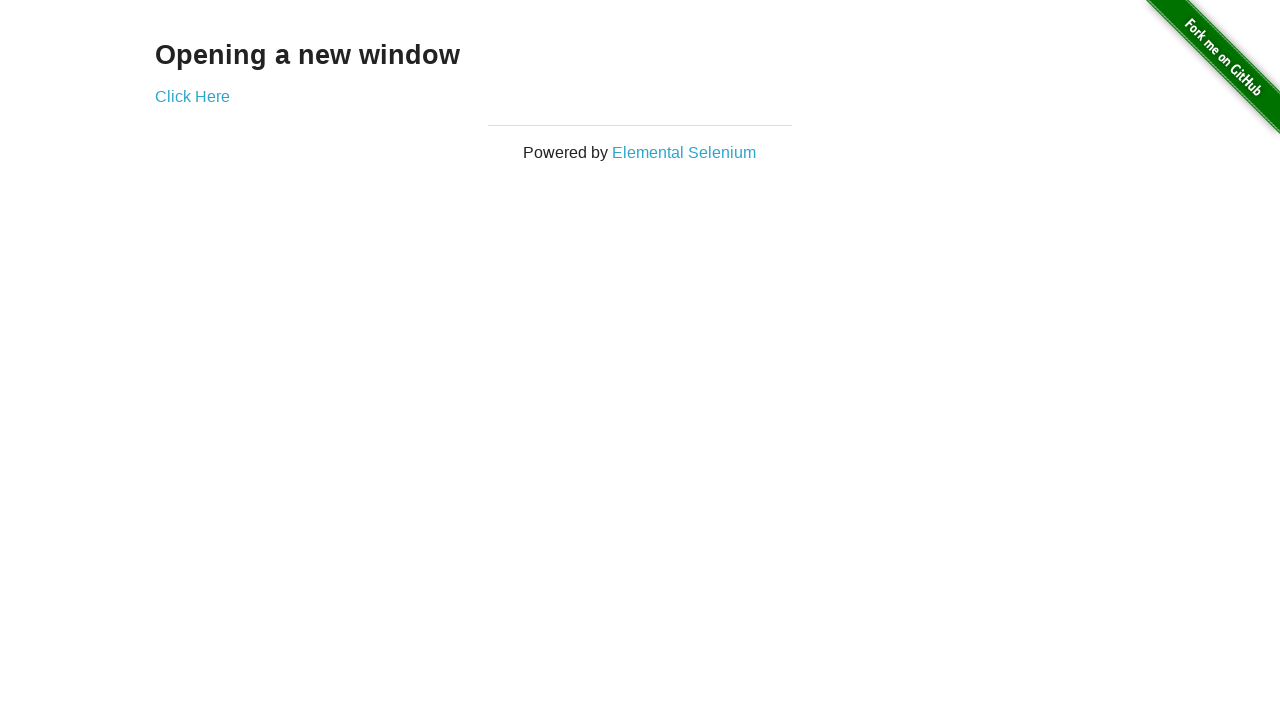

Verified original page title is 'The Internet'
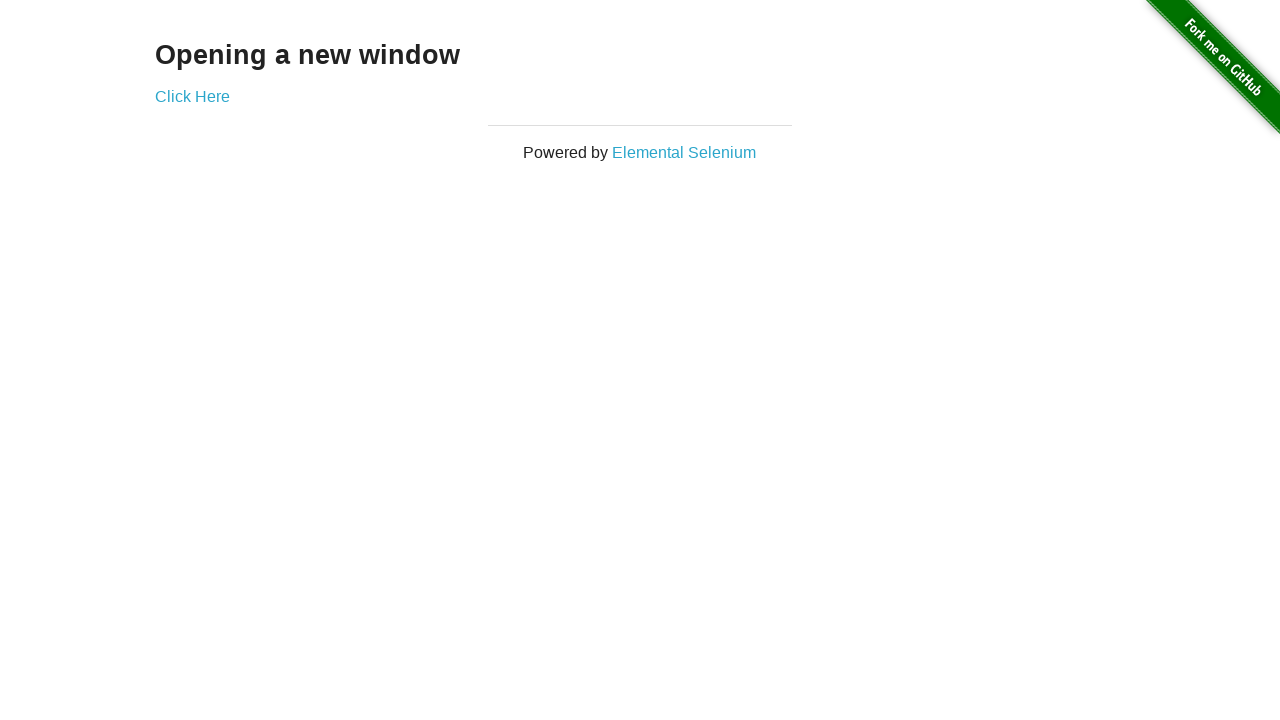

Clicked 'Click Here' link to open new window at (192, 96) on text=Click Here
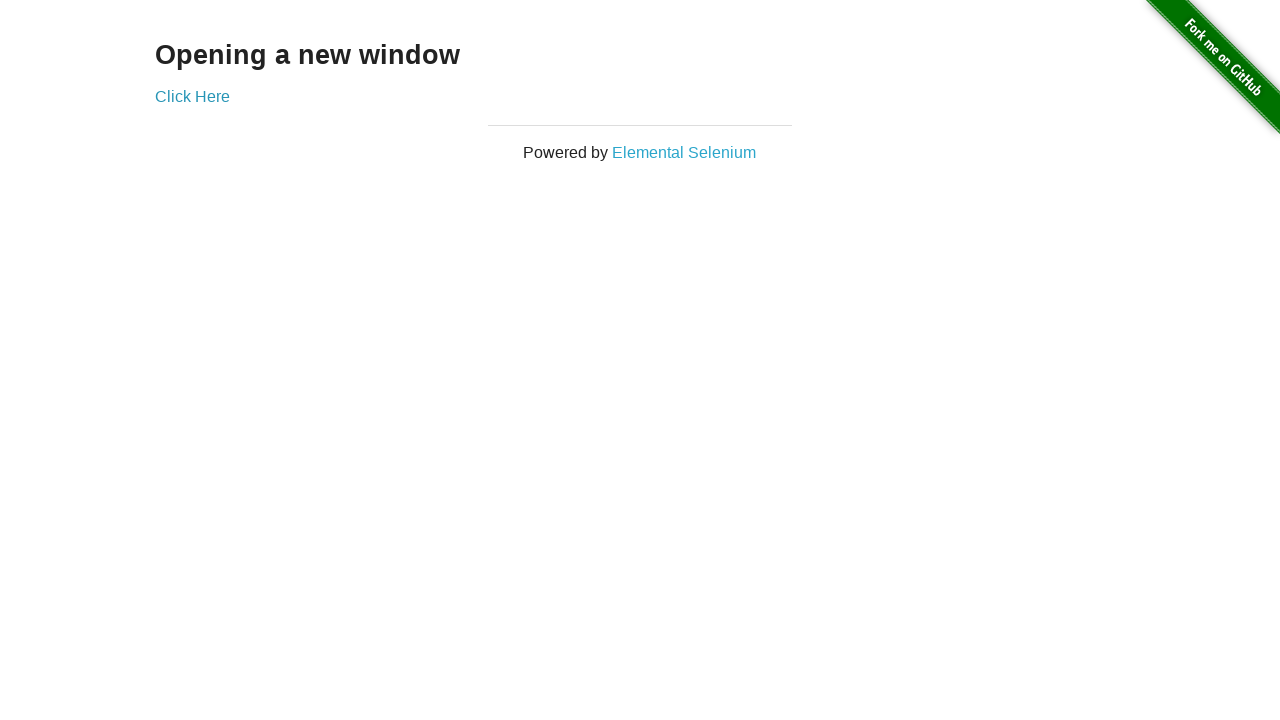

New window loaded
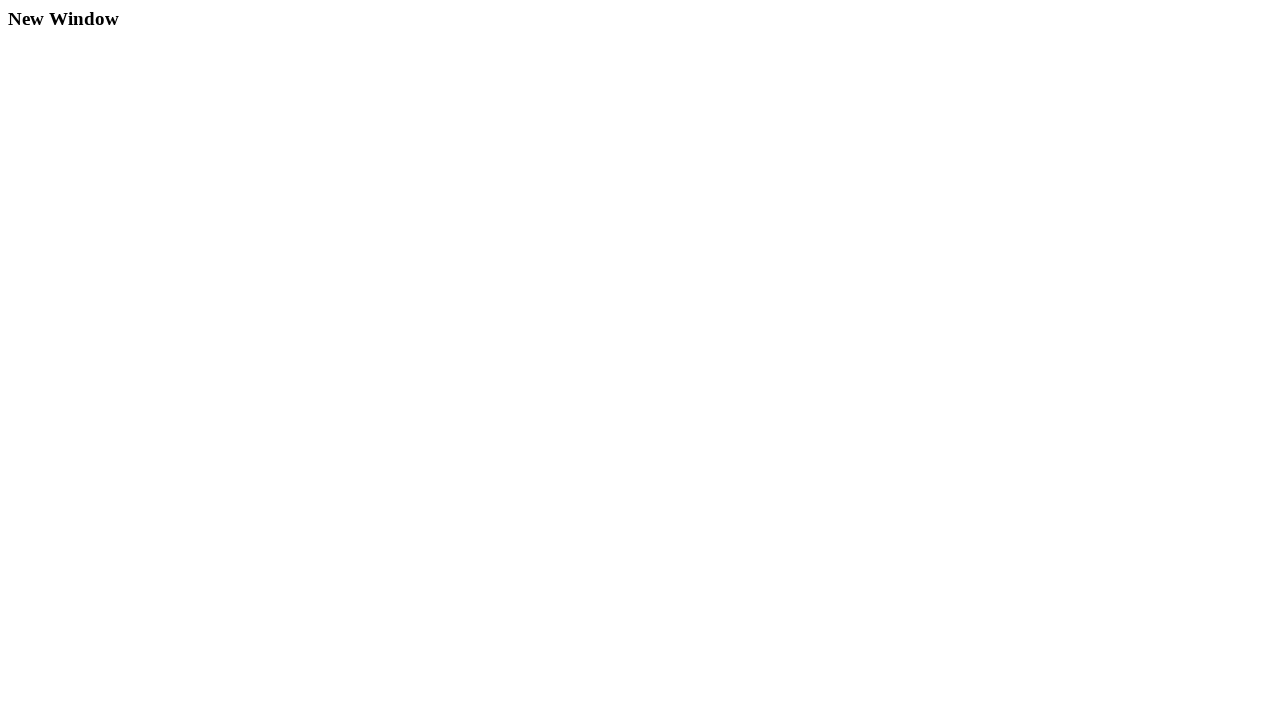

Verified new window title is 'New Window'
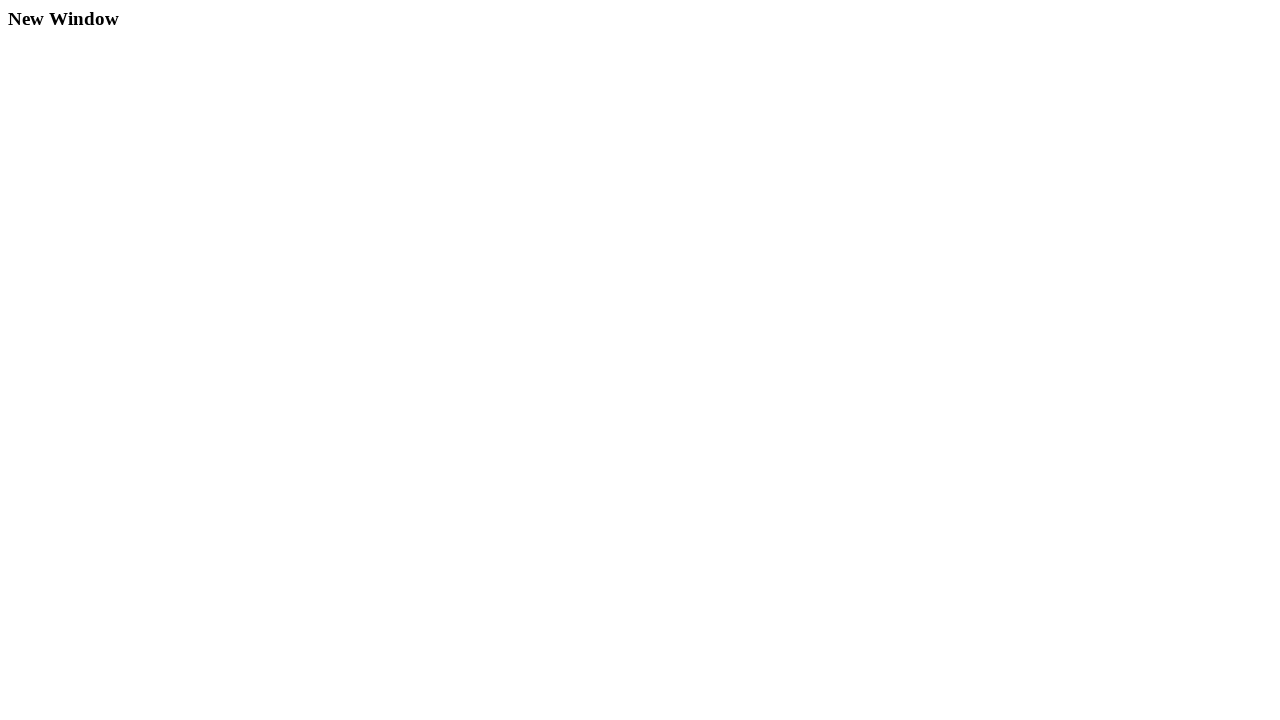

Verified heading text 'New Window' on new window
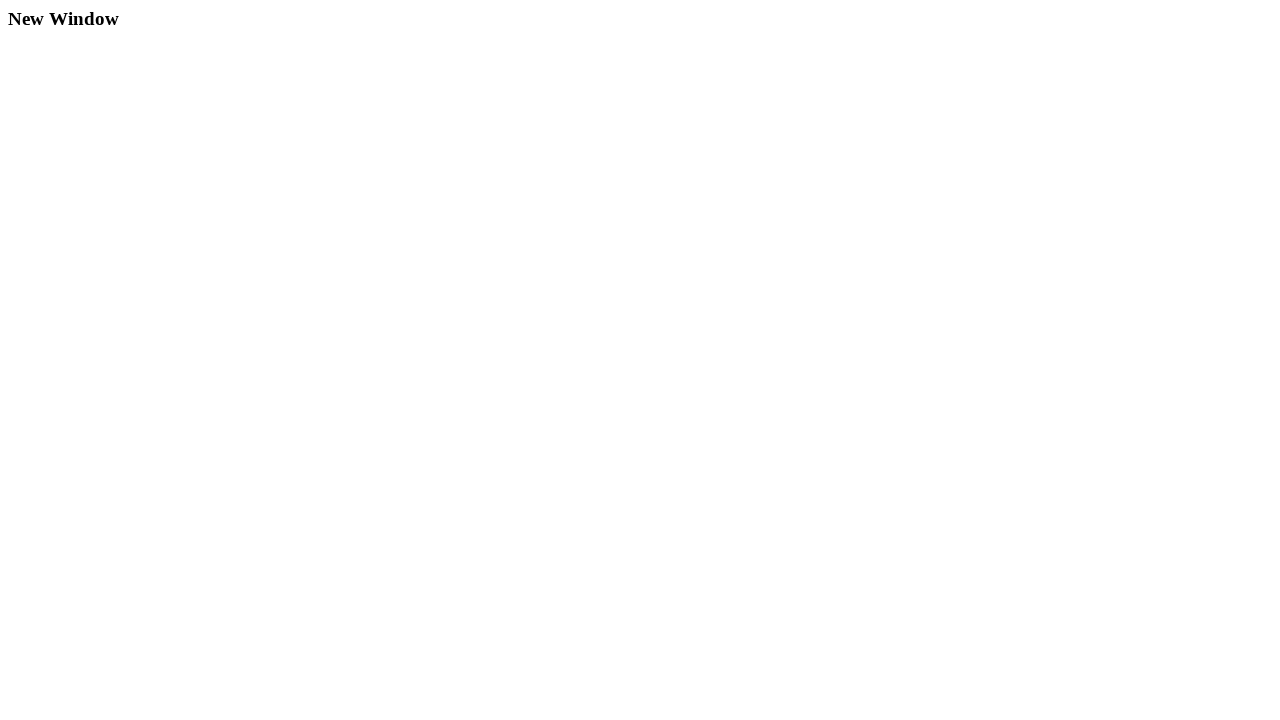

Switched back to original page
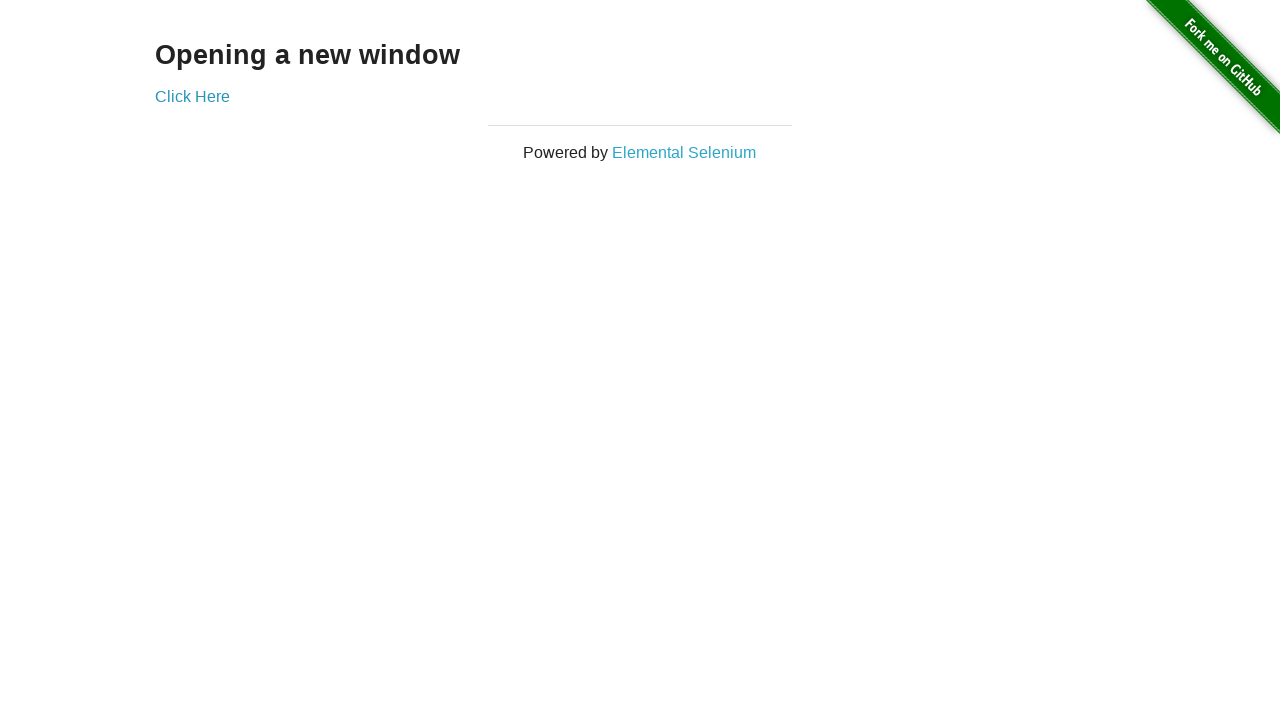

Verified original page title is still 'The Internet'
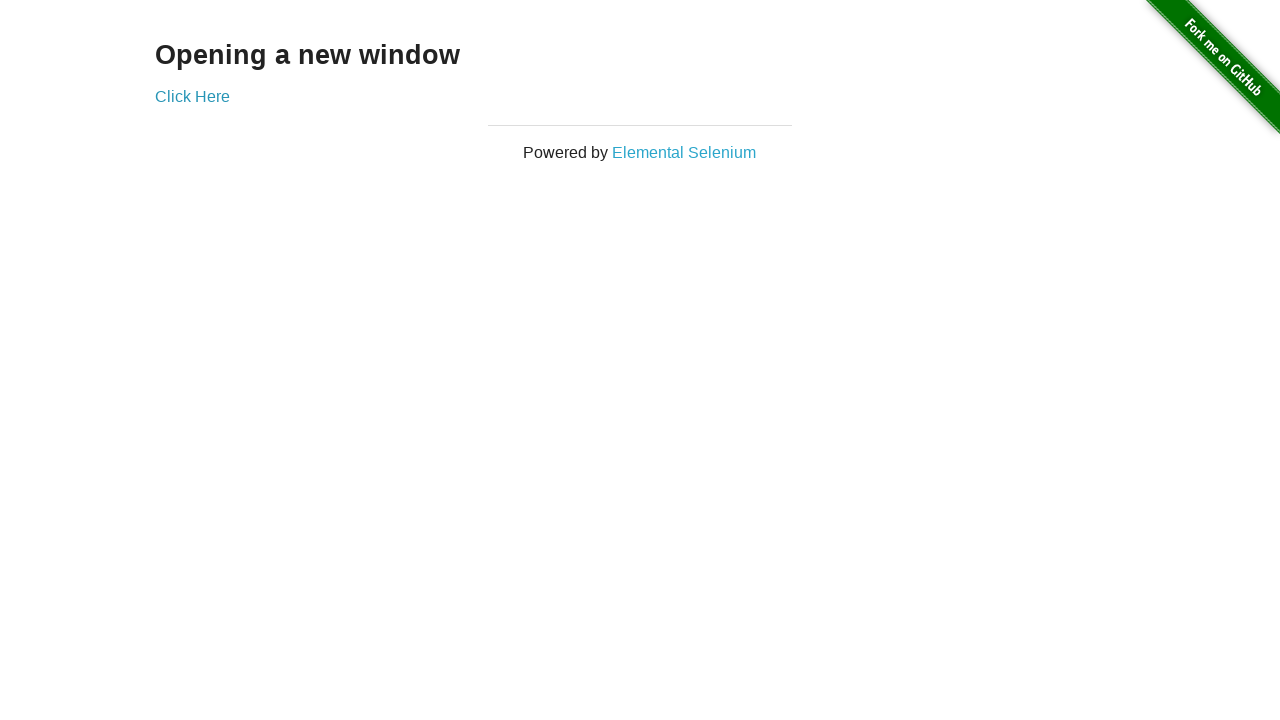

Switched to new window again
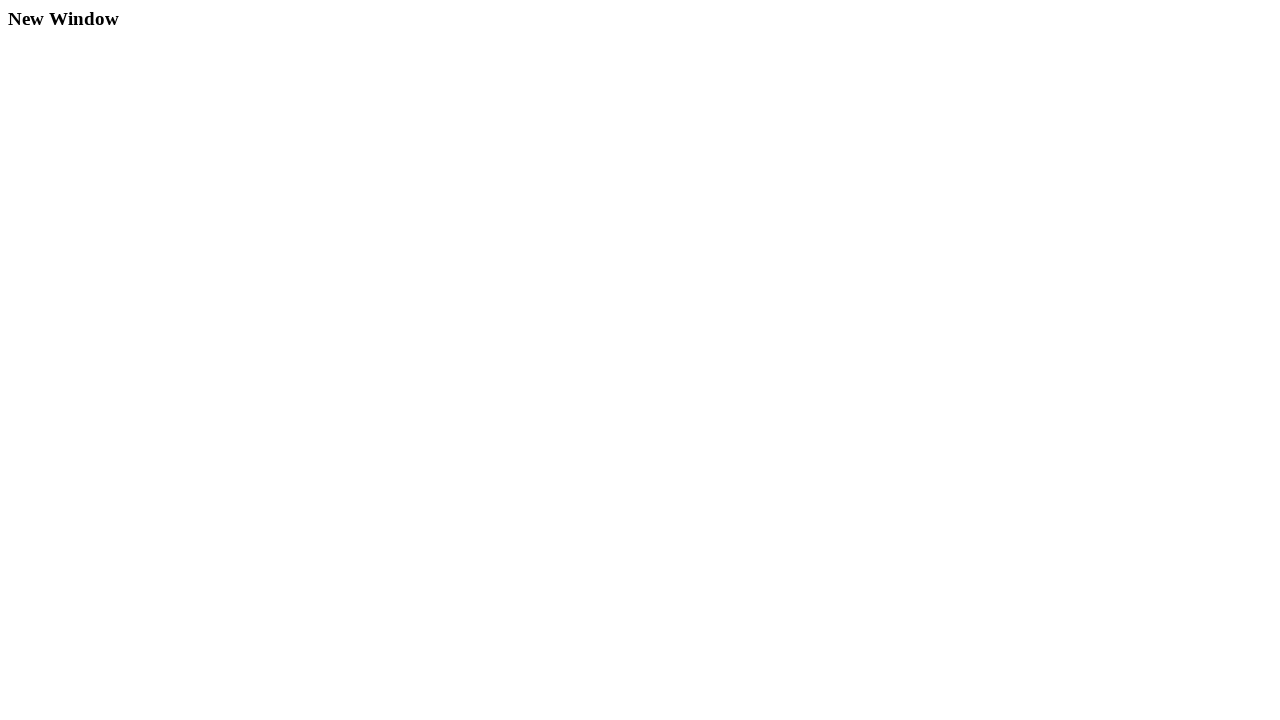

Switched back to original page again
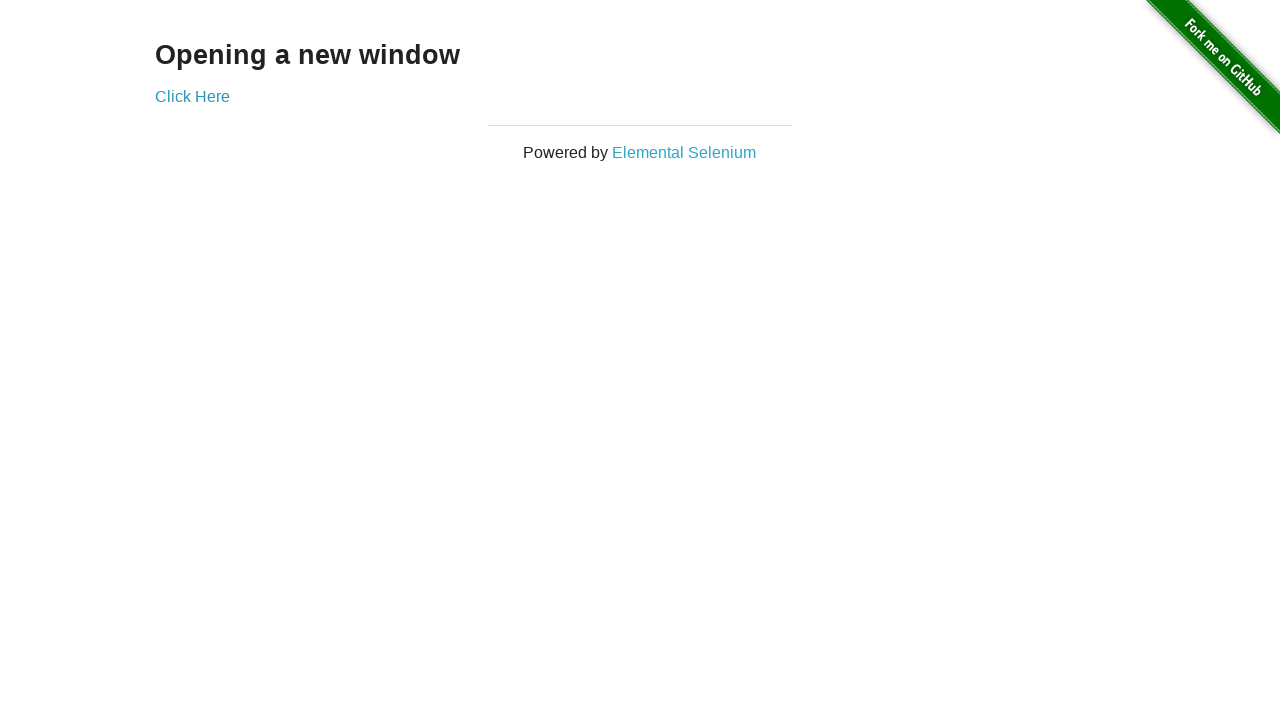

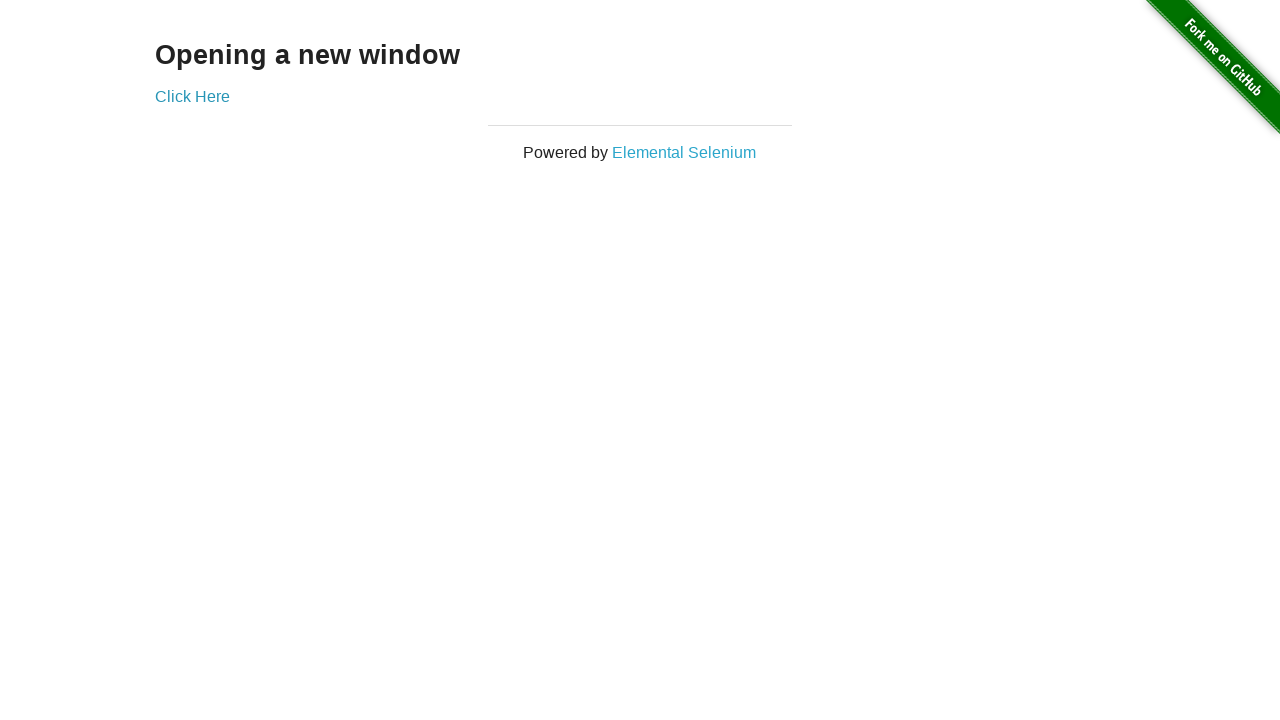